Navigates to ZuluTrade traders list page, clicks through tabs, and reads leader information from card elements

Starting URL: https://www.zulutrade.com/traders/list/75932

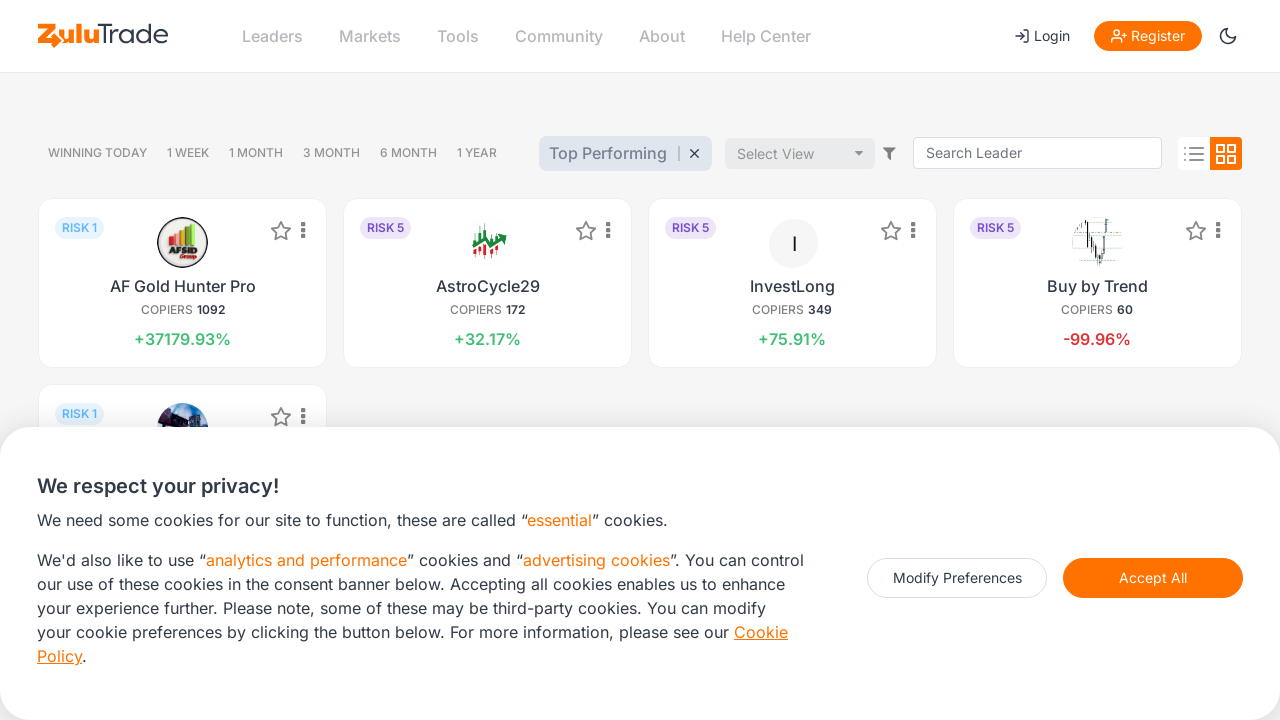

Waited for tabs container to load
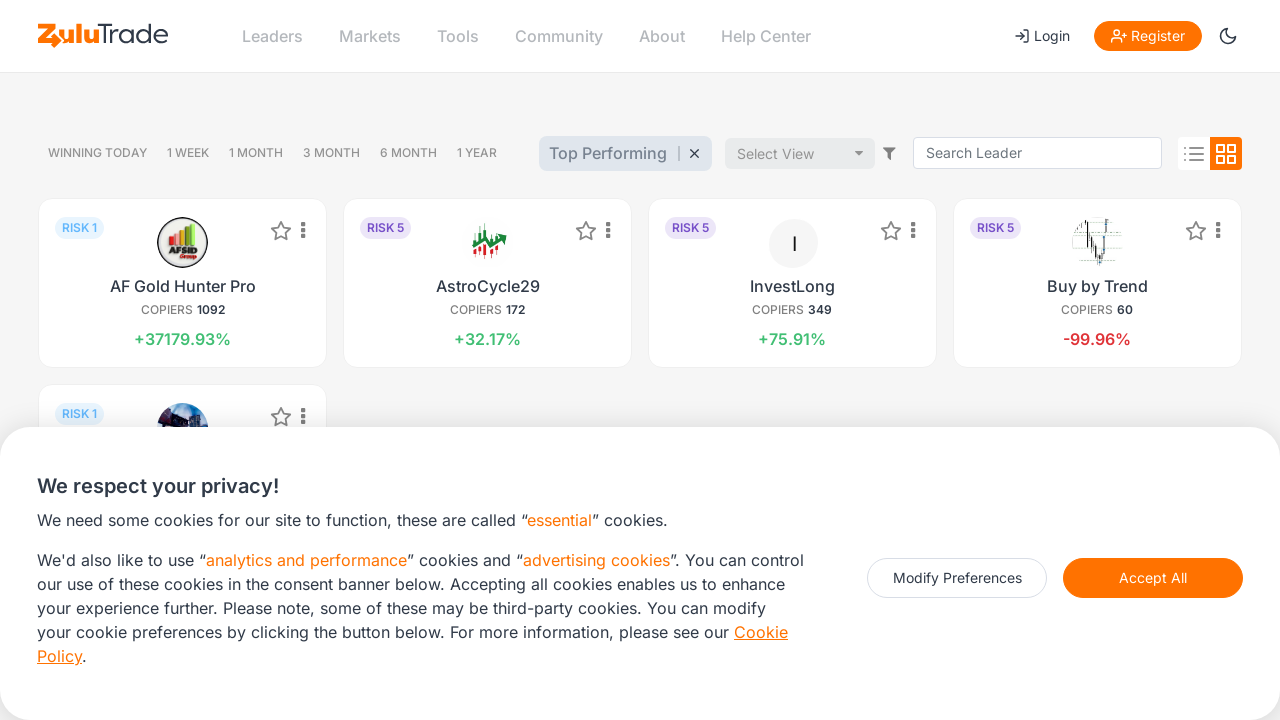

Located all tab links in the tabs container
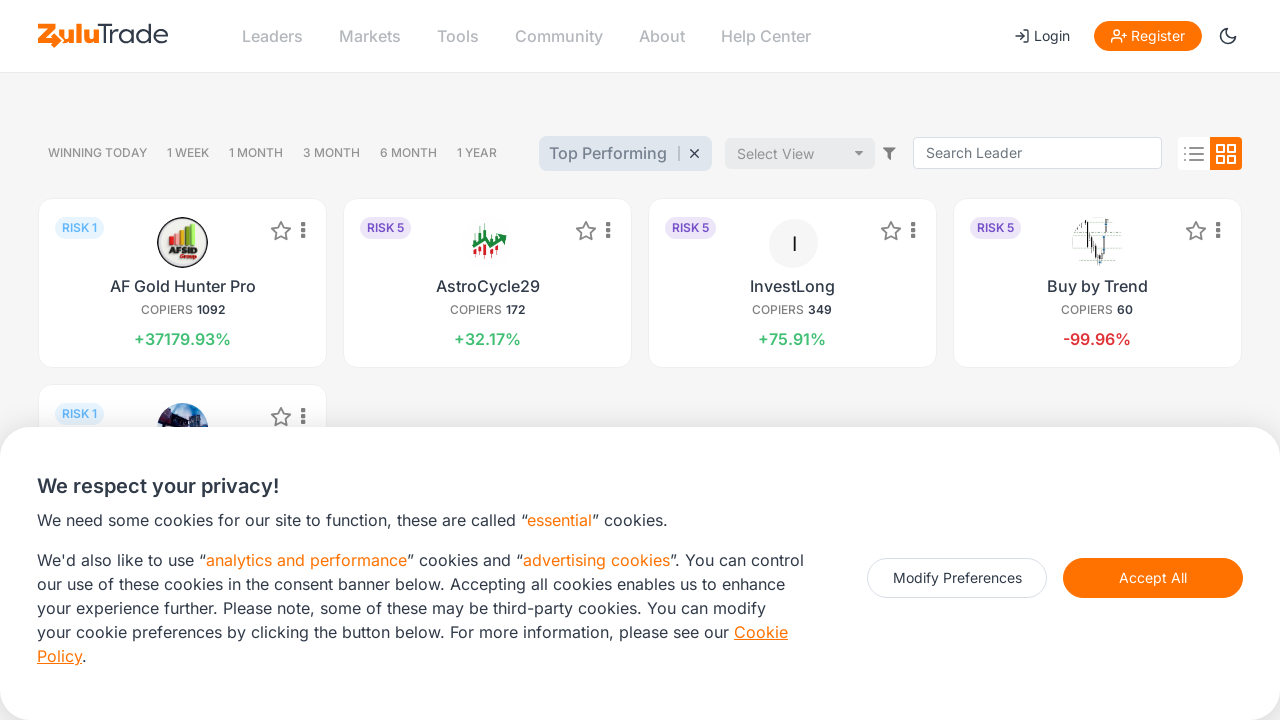

Found 6 tabs to click through
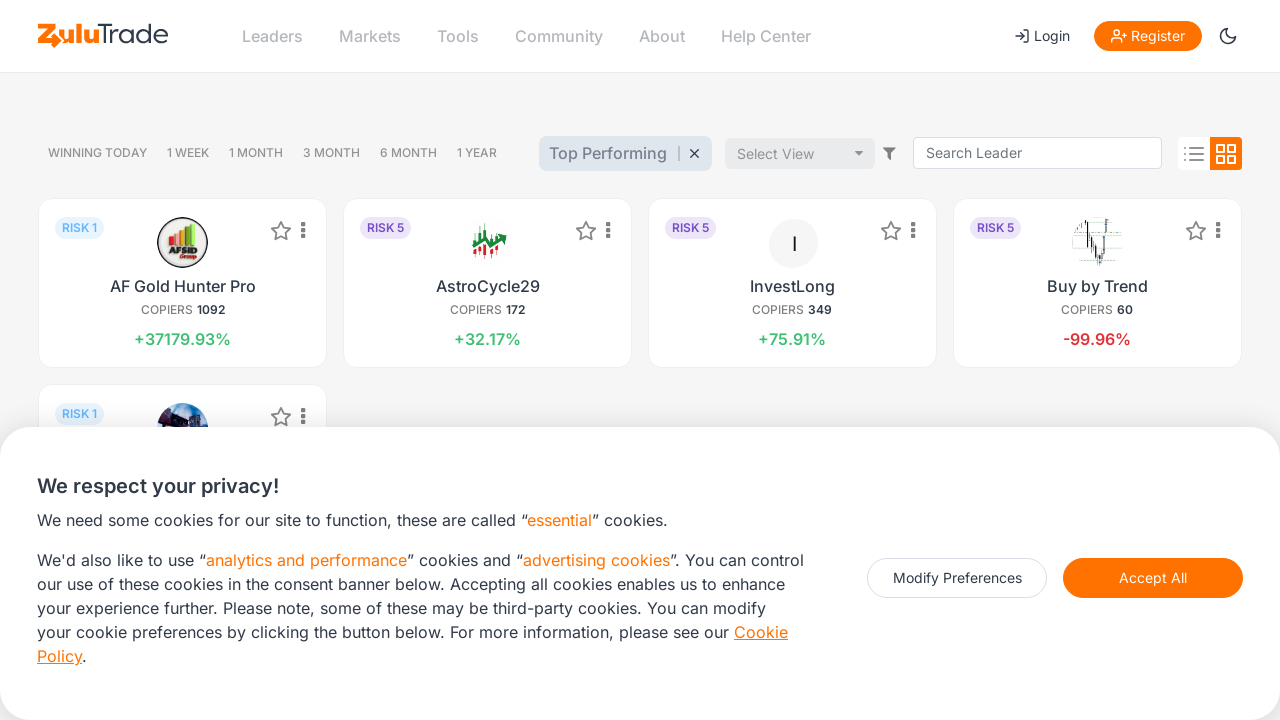

Clicked tab 1 of 6 at (98, 153) on .zuluTabs a >> nth=0
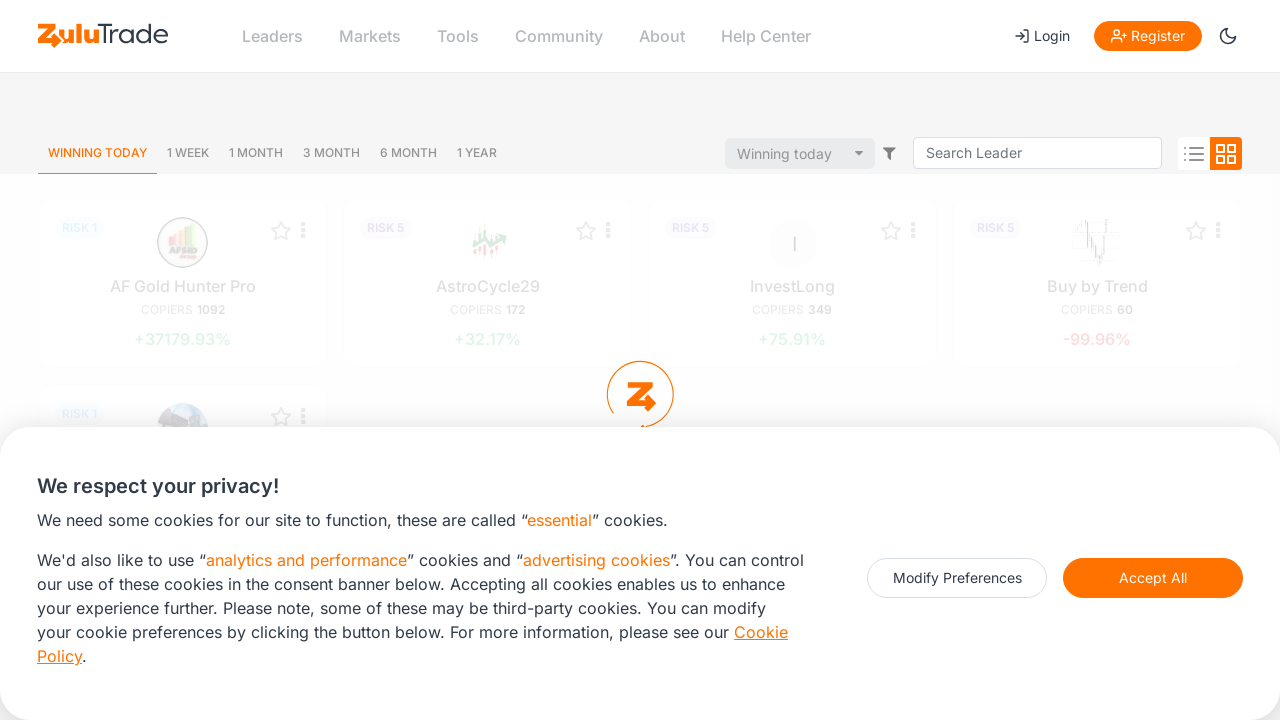

Waited for card content to load in tab 1
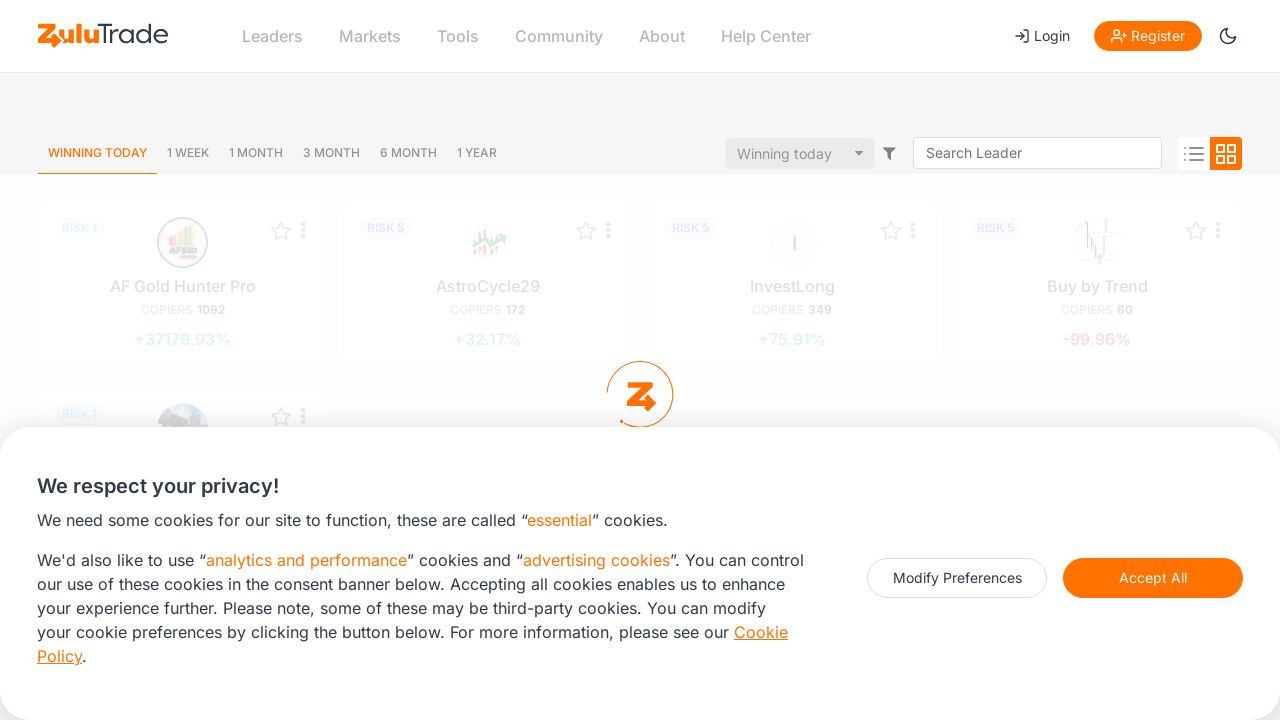

Waited 1000ms for tab 1 content to render
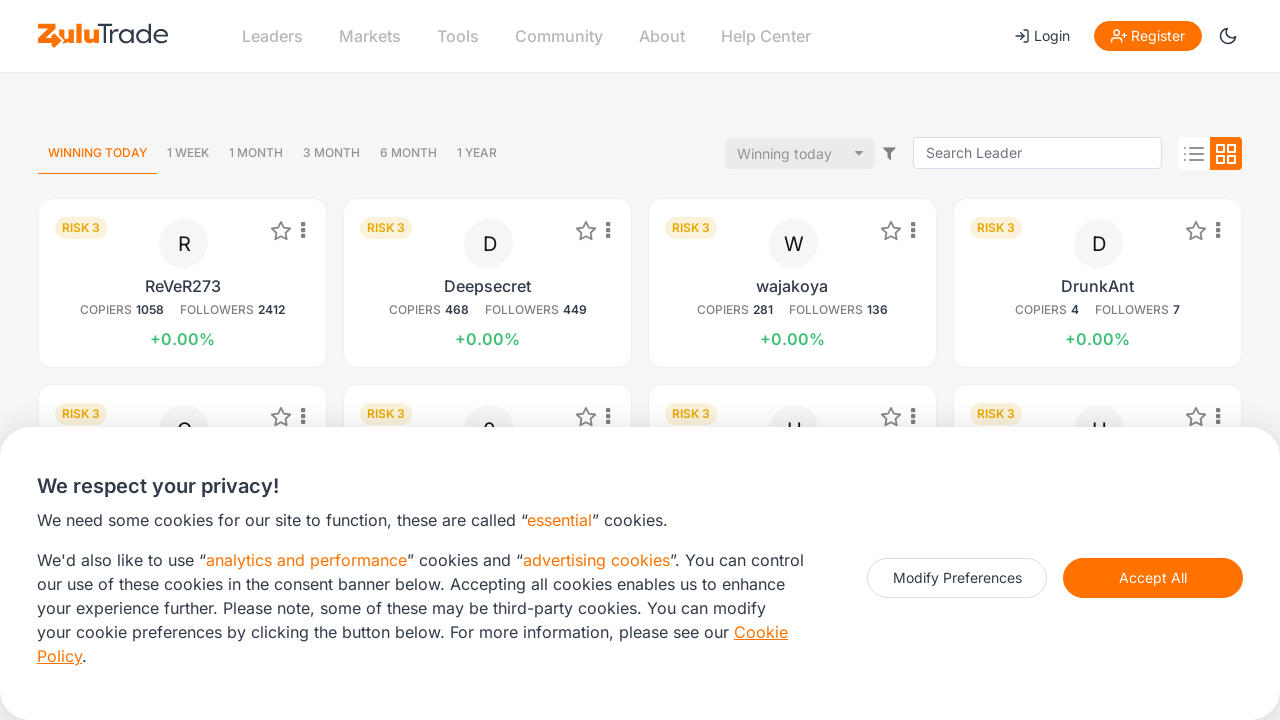

Clicked tab 2 of 6 at (188, 153) on .zuluTabs a >> nth=1
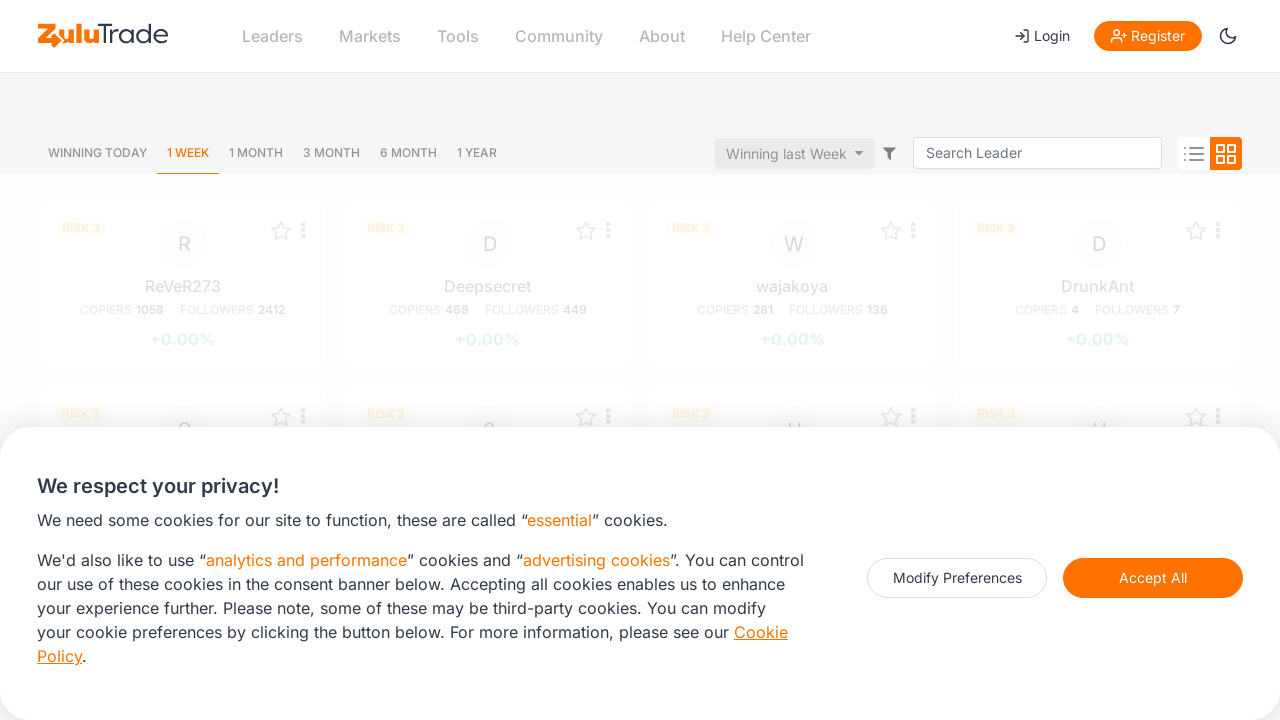

Waited for card content to load in tab 2
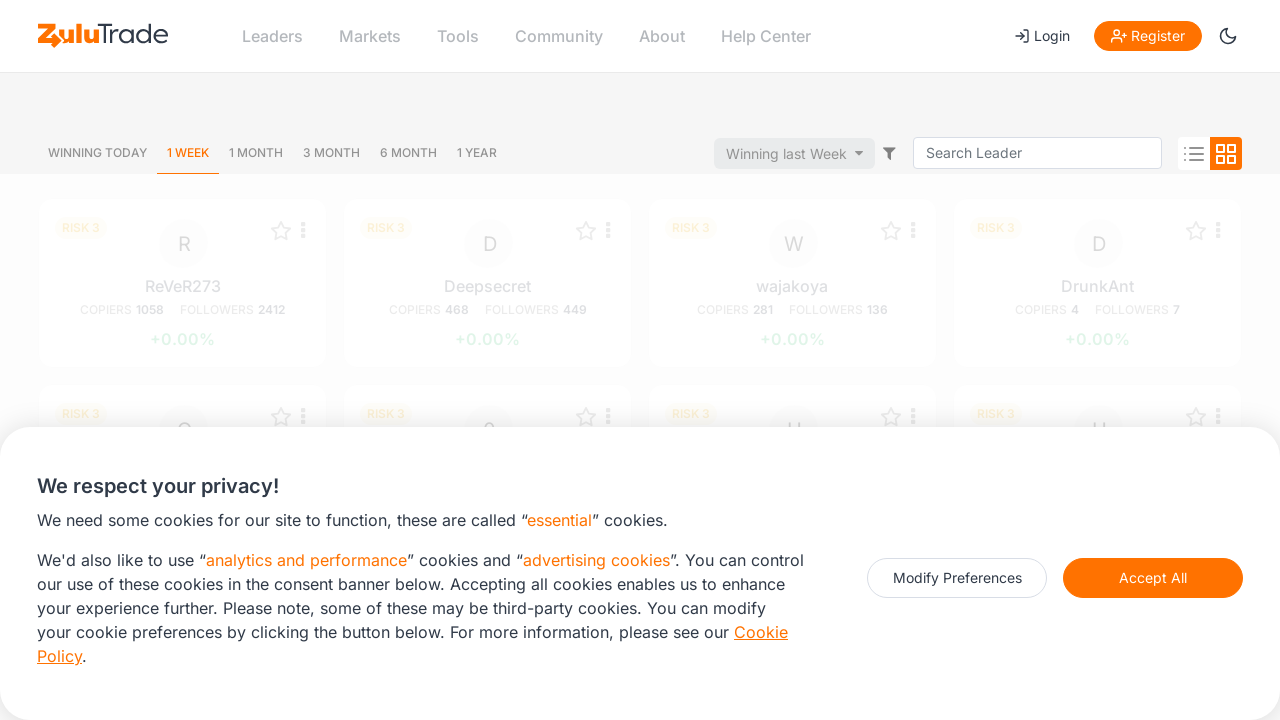

Waited 1000ms for tab 2 content to render
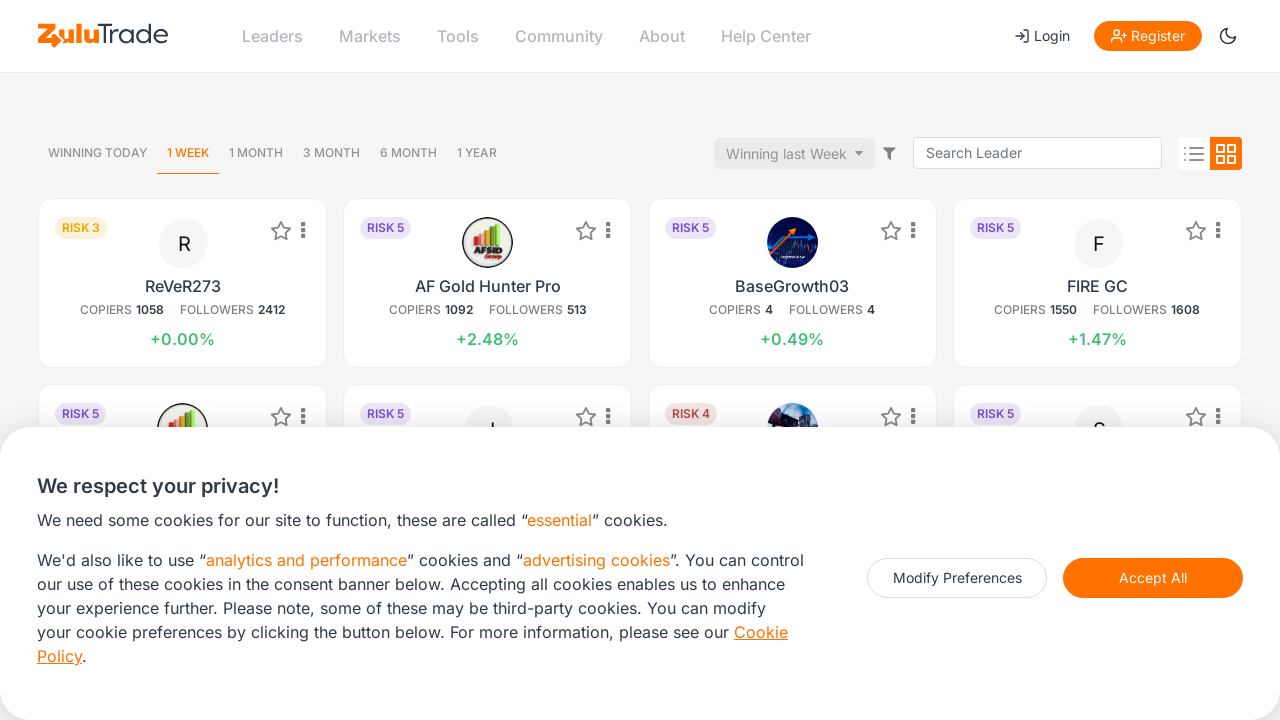

Clicked tab 3 of 6 at (256, 153) on .zuluTabs a >> nth=2
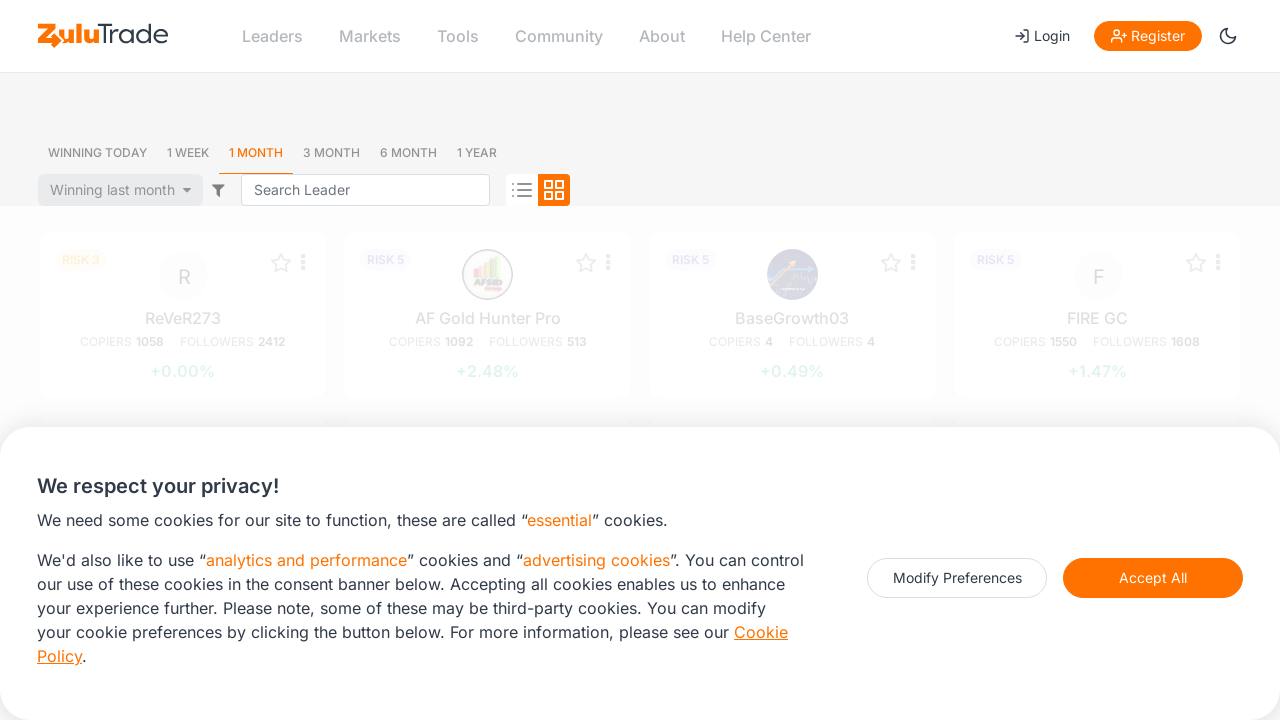

Waited for card content to load in tab 3
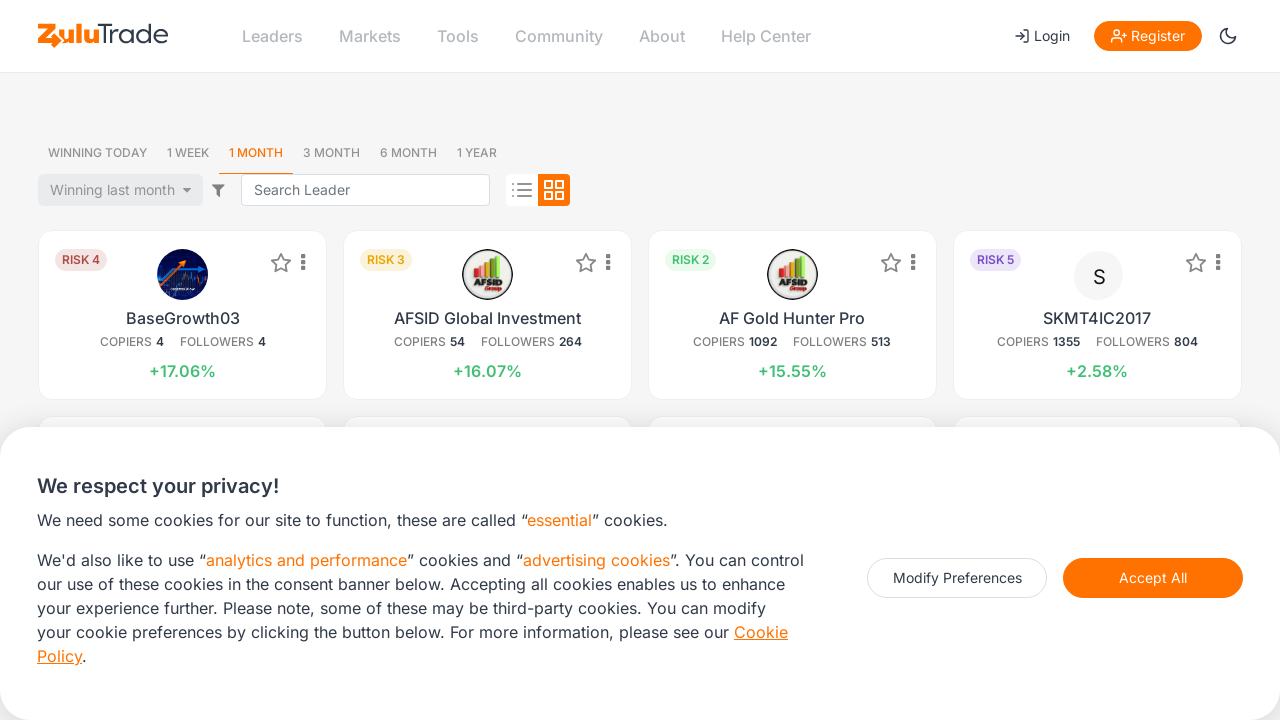

Waited 1000ms for tab 3 content to render
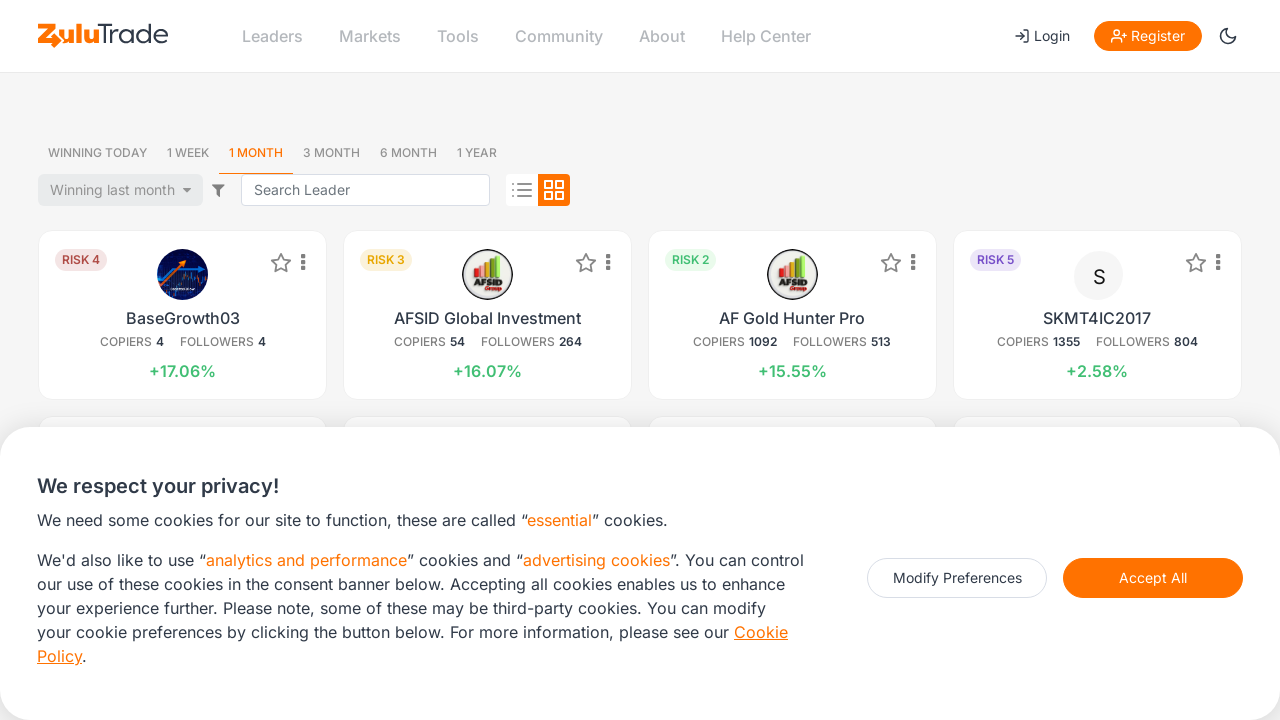

Clicked tab 4 of 6 at (332, 153) on .zuluTabs a >> nth=3
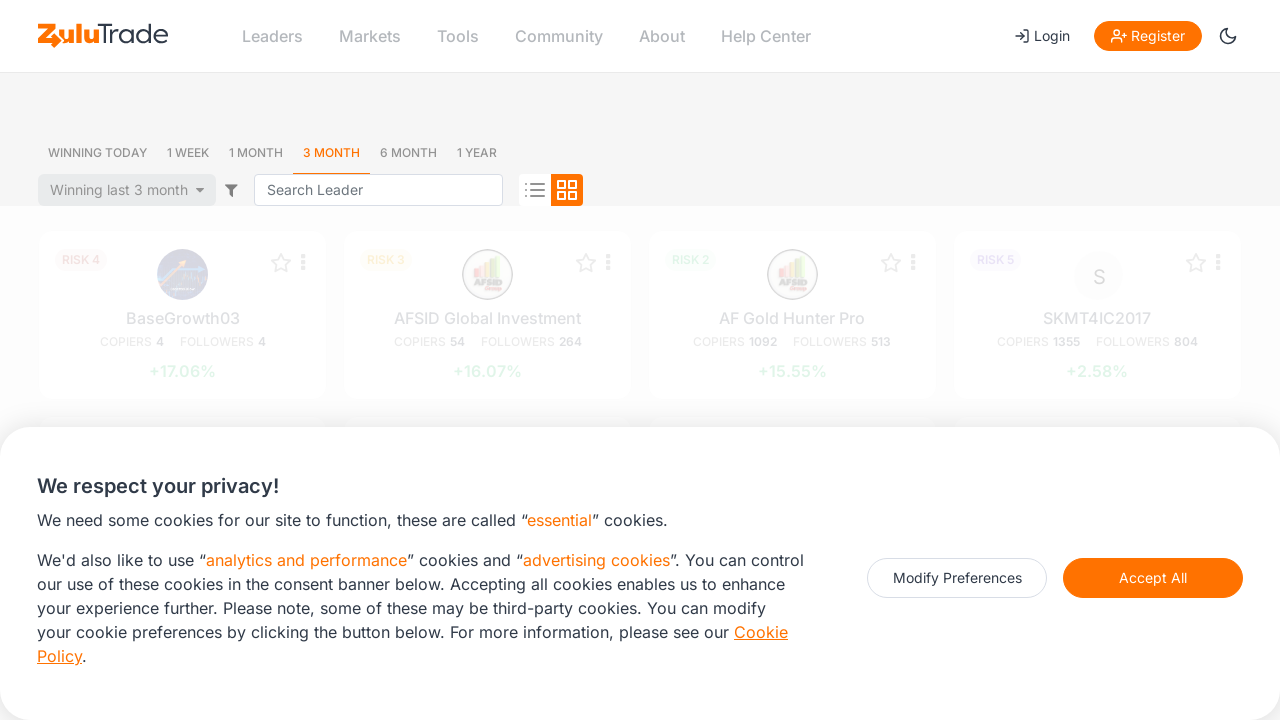

Waited for card content to load in tab 4
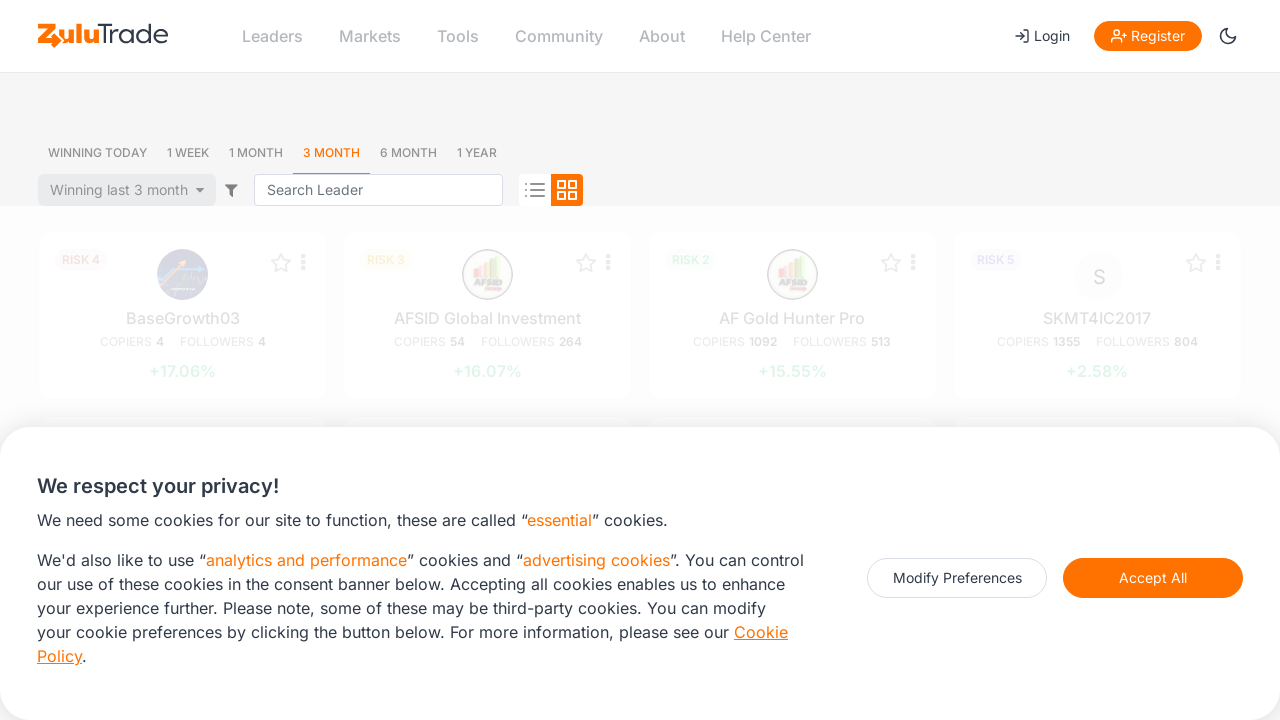

Waited 1000ms for tab 4 content to render
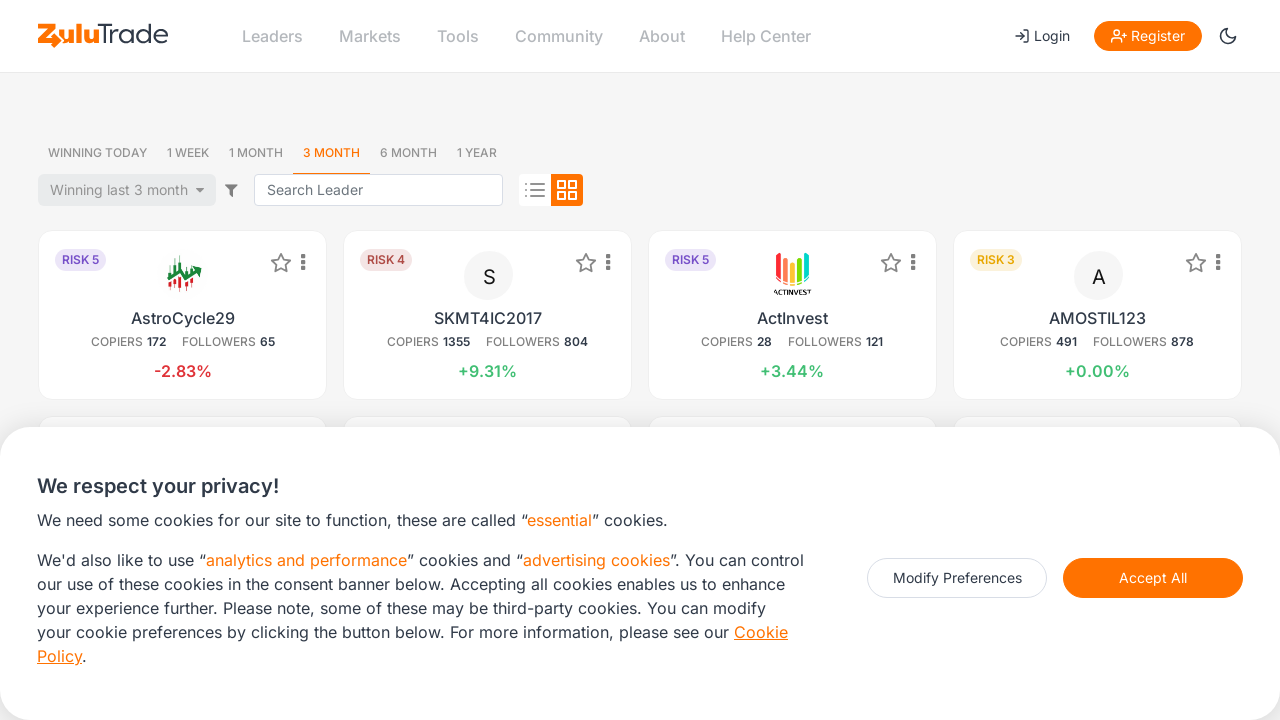

Clicked tab 5 of 6 at (409, 153) on .zuluTabs a >> nth=4
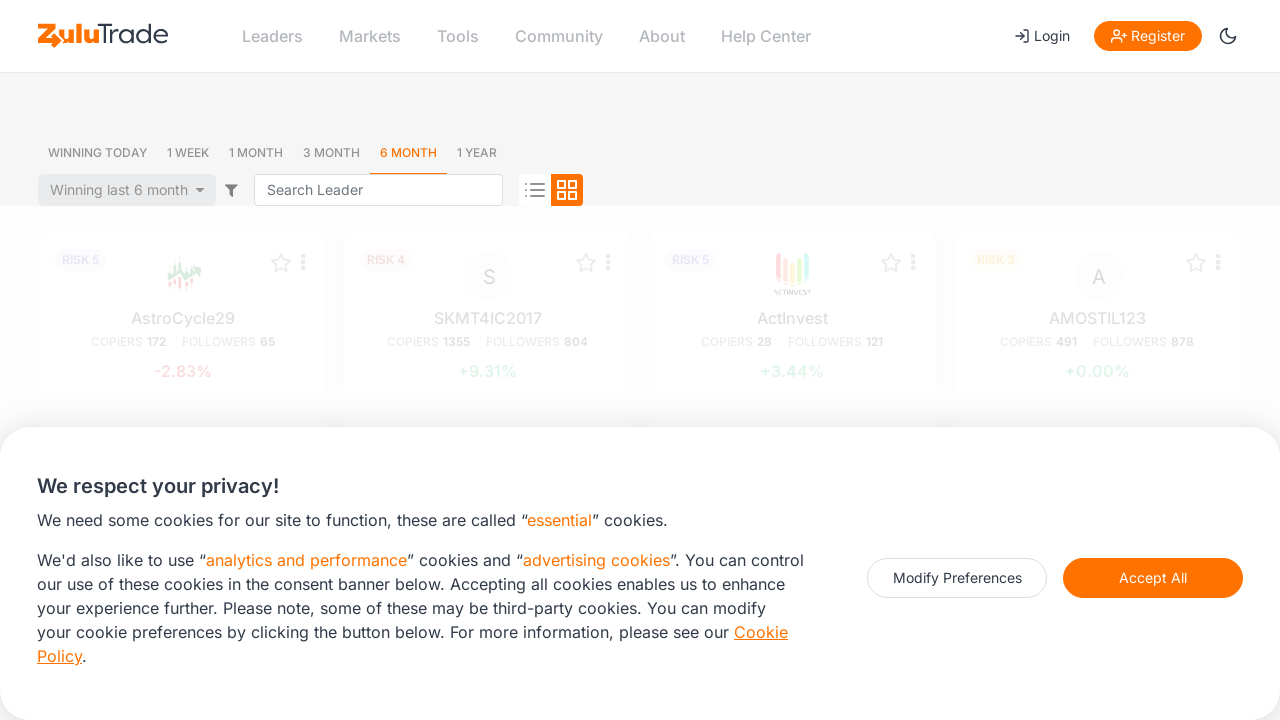

Waited for card content to load in tab 5
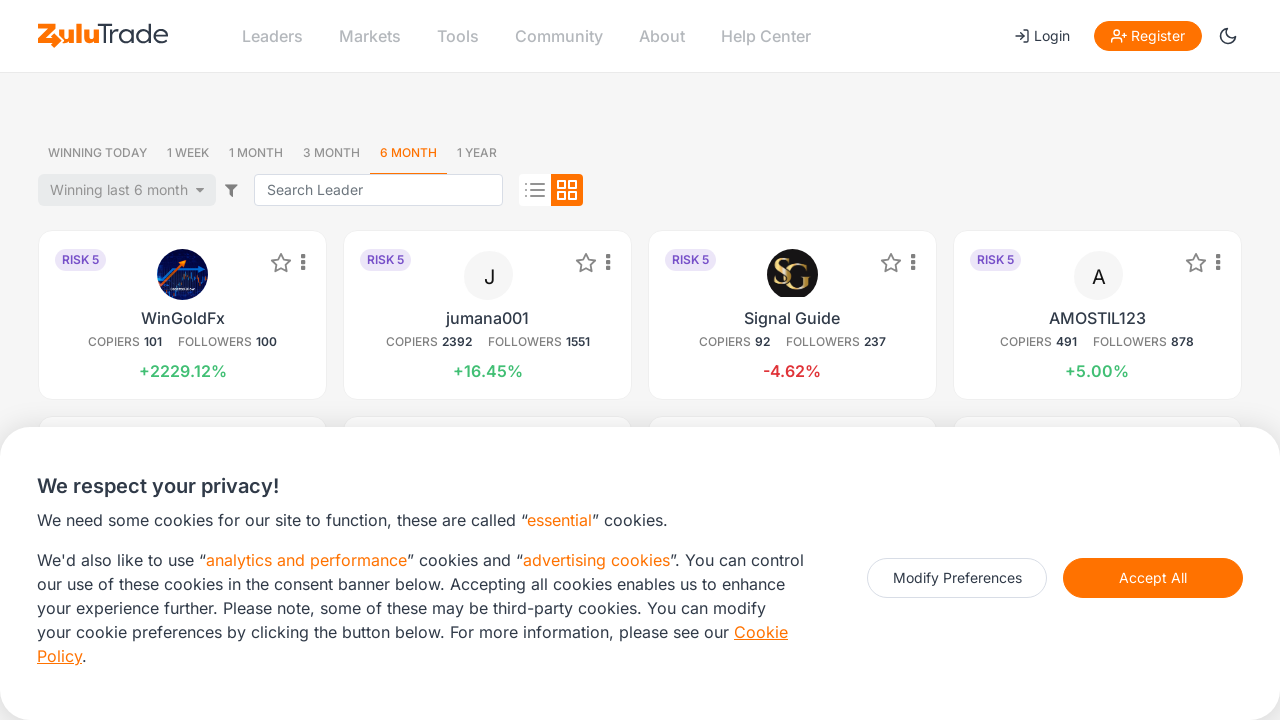

Waited 1000ms for tab 5 content to render
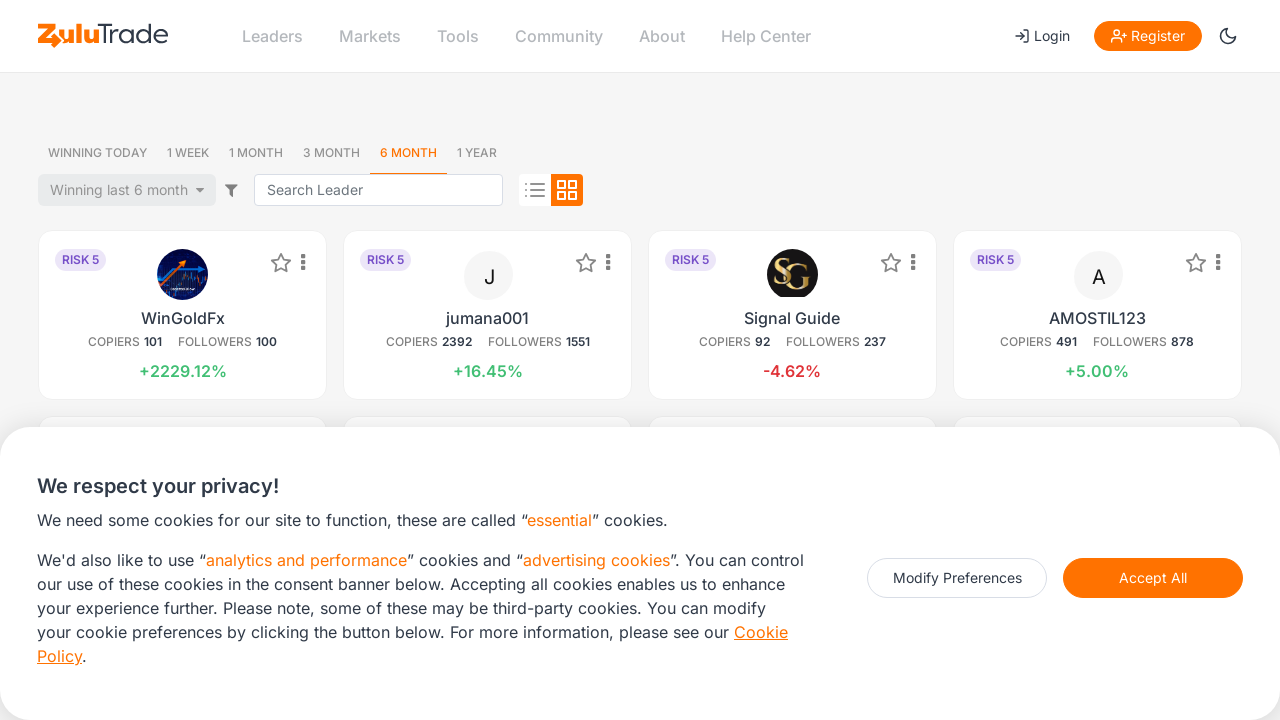

Clicked tab 6 of 6 at (477, 153) on .zuluTabs a >> nth=5
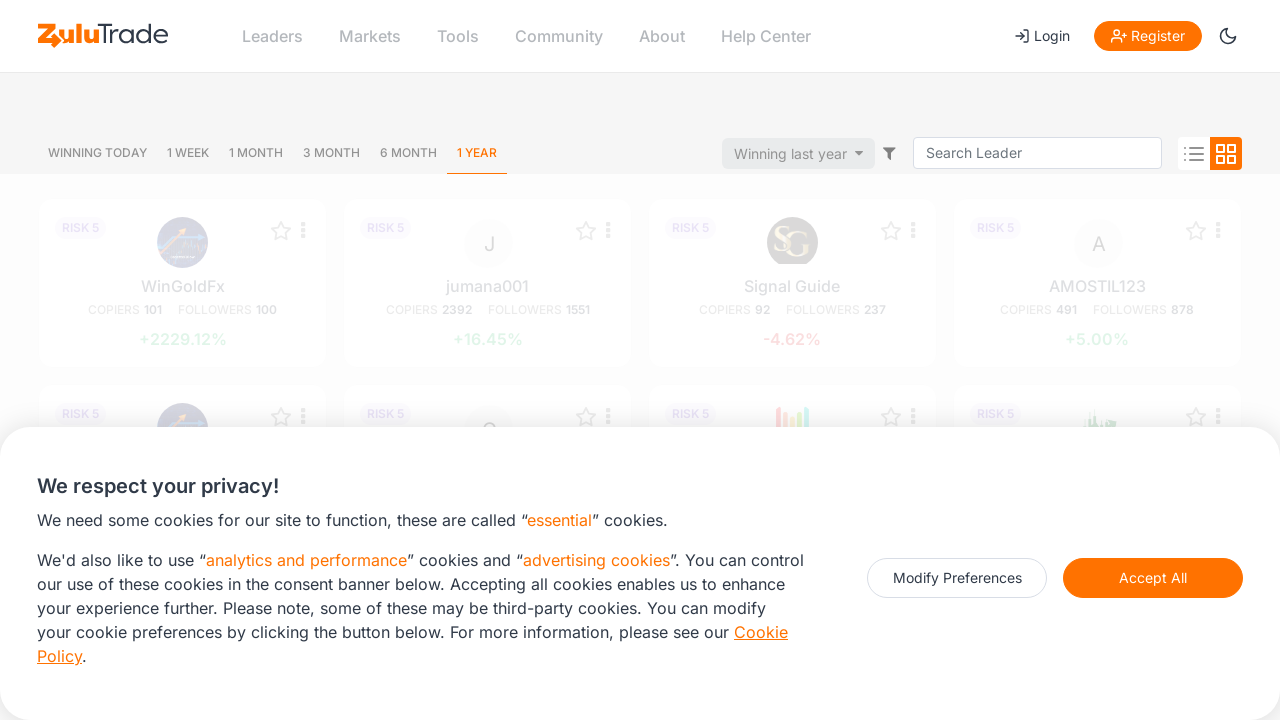

Waited for card content to load in tab 6
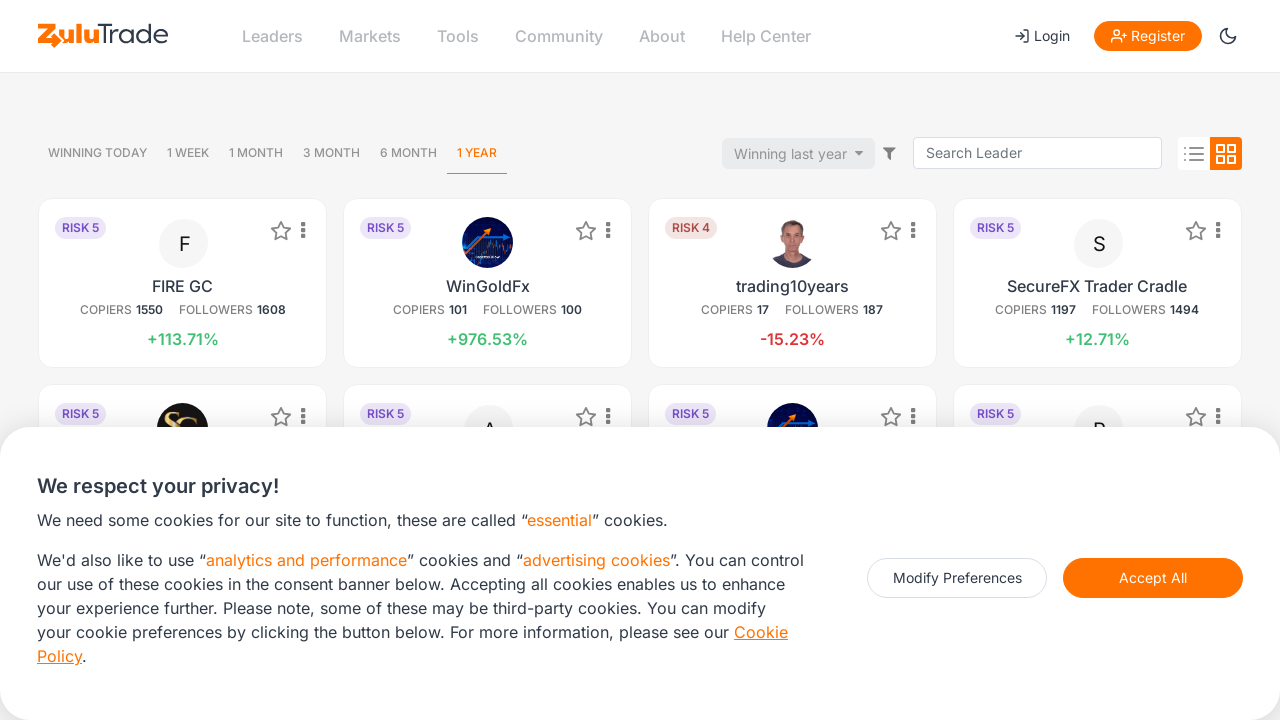

Waited 1000ms for tab 6 content to render
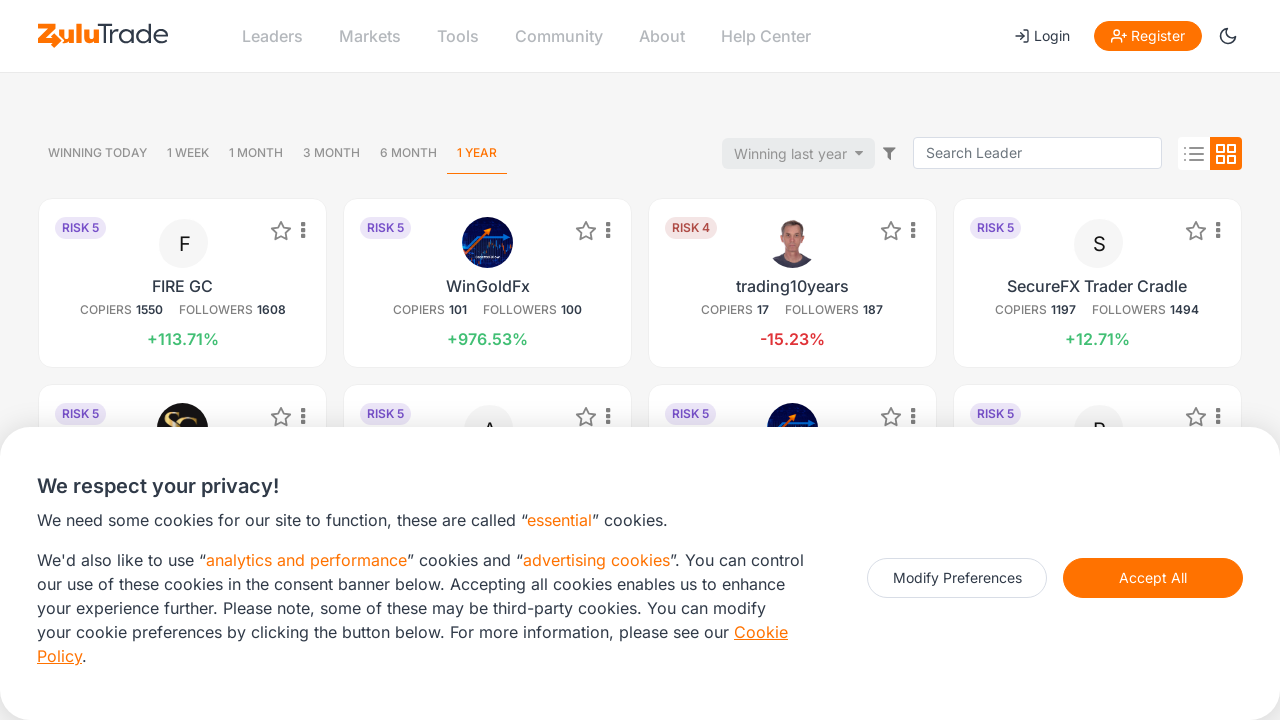

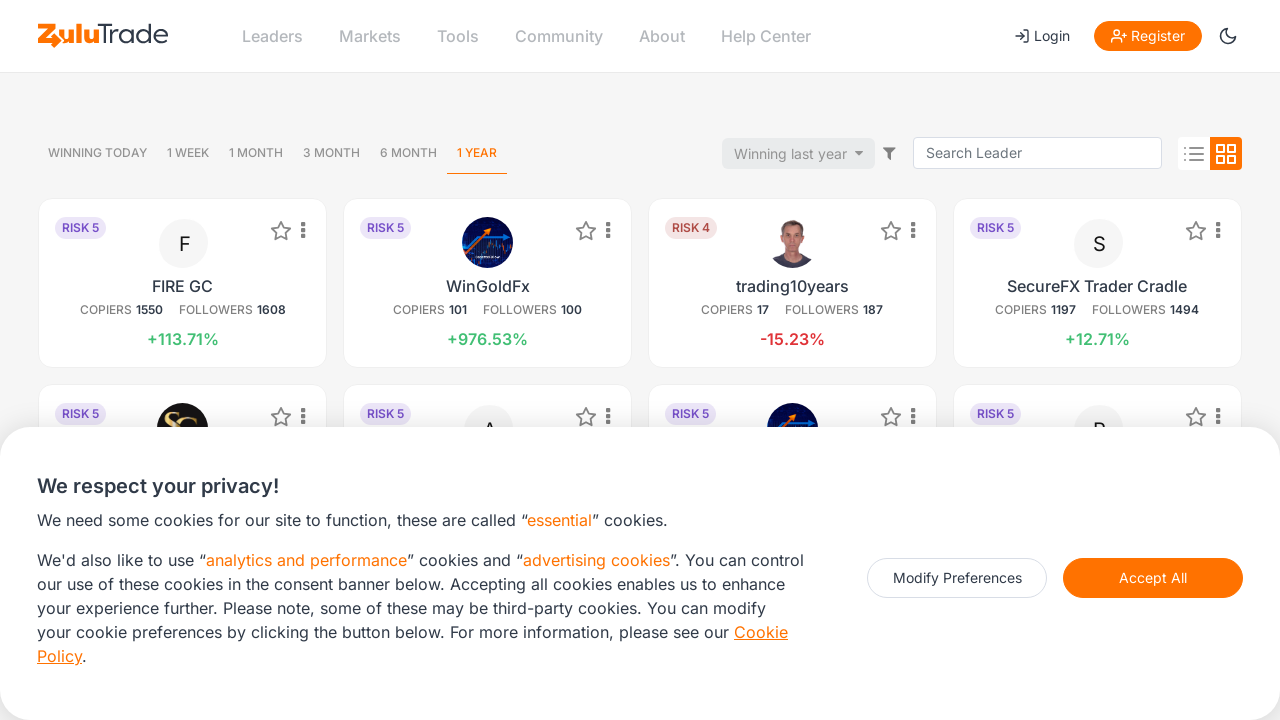